Tests the add/remove elements functionality by clicking the "Add Element" button 5 times and verifying that 5 "Delete" buttons are created on the page.

Starting URL: http://the-internet.herokuapp.com/add_remove_elements/

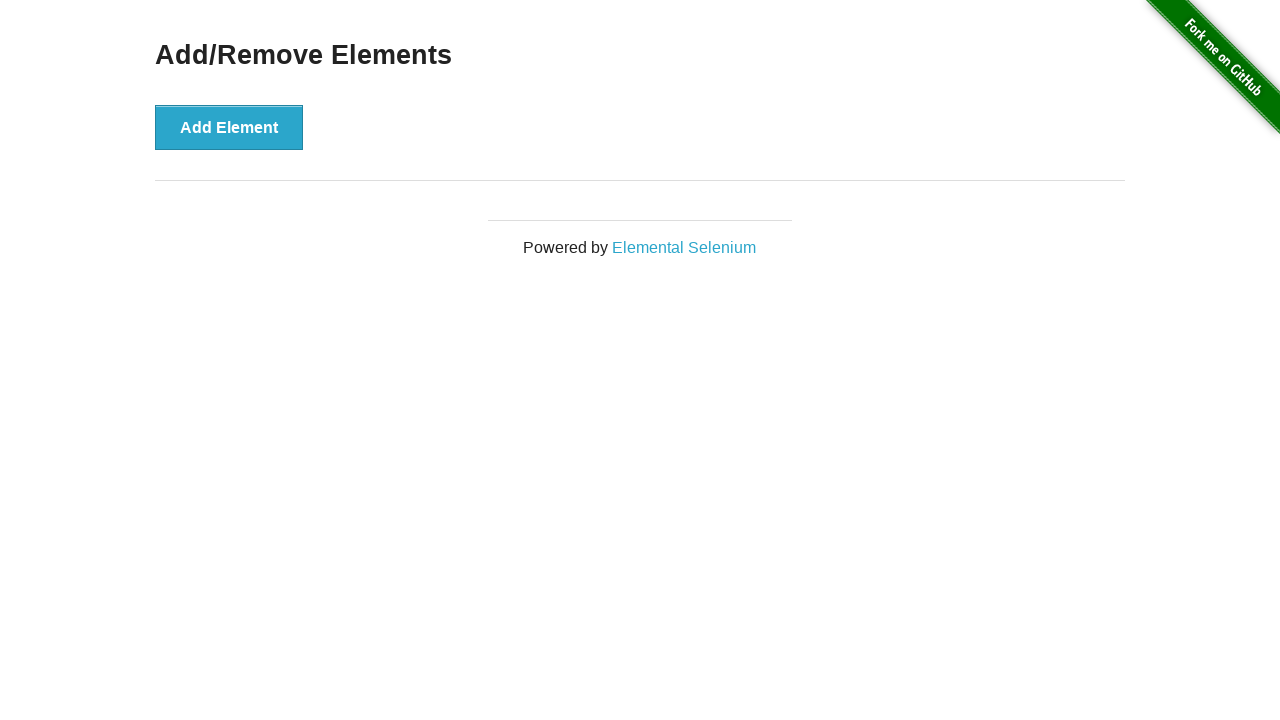

Clicked 'Add Element' button at (229, 127) on [onclick="addElement()"]
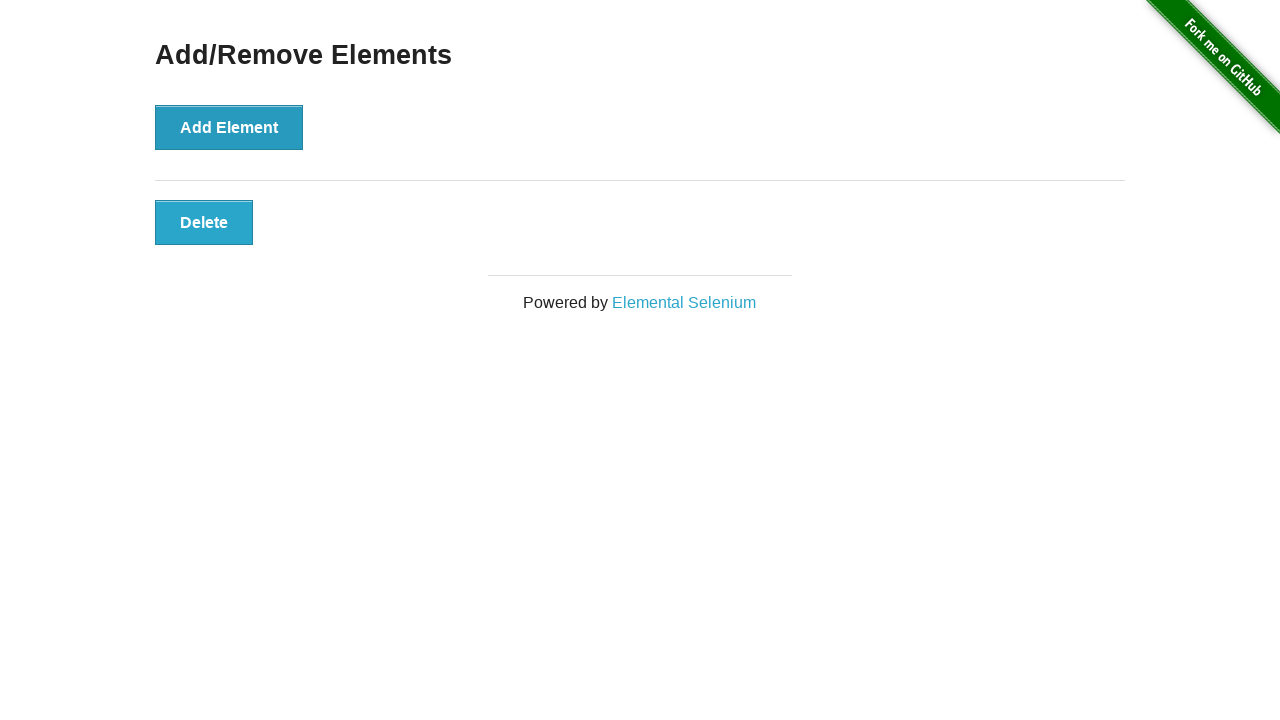

Clicked 'Add Element' button at (229, 127) on [onclick="addElement()"]
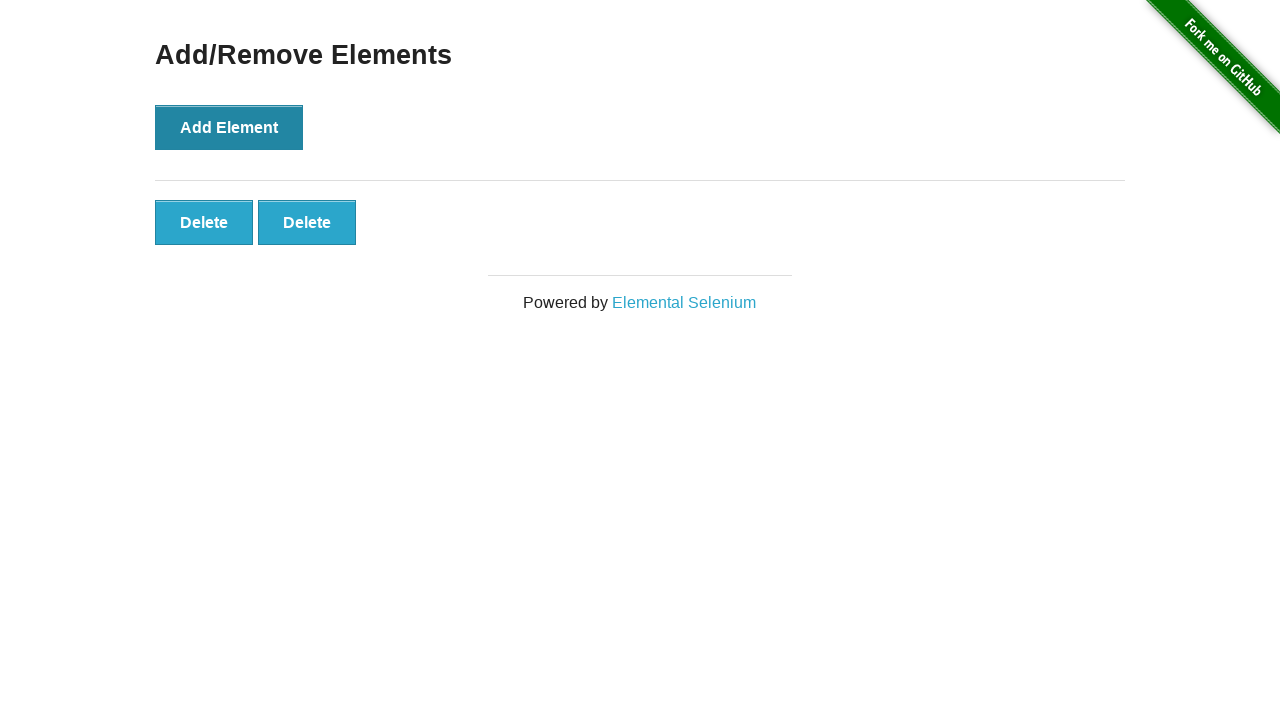

Clicked 'Add Element' button at (229, 127) on [onclick="addElement()"]
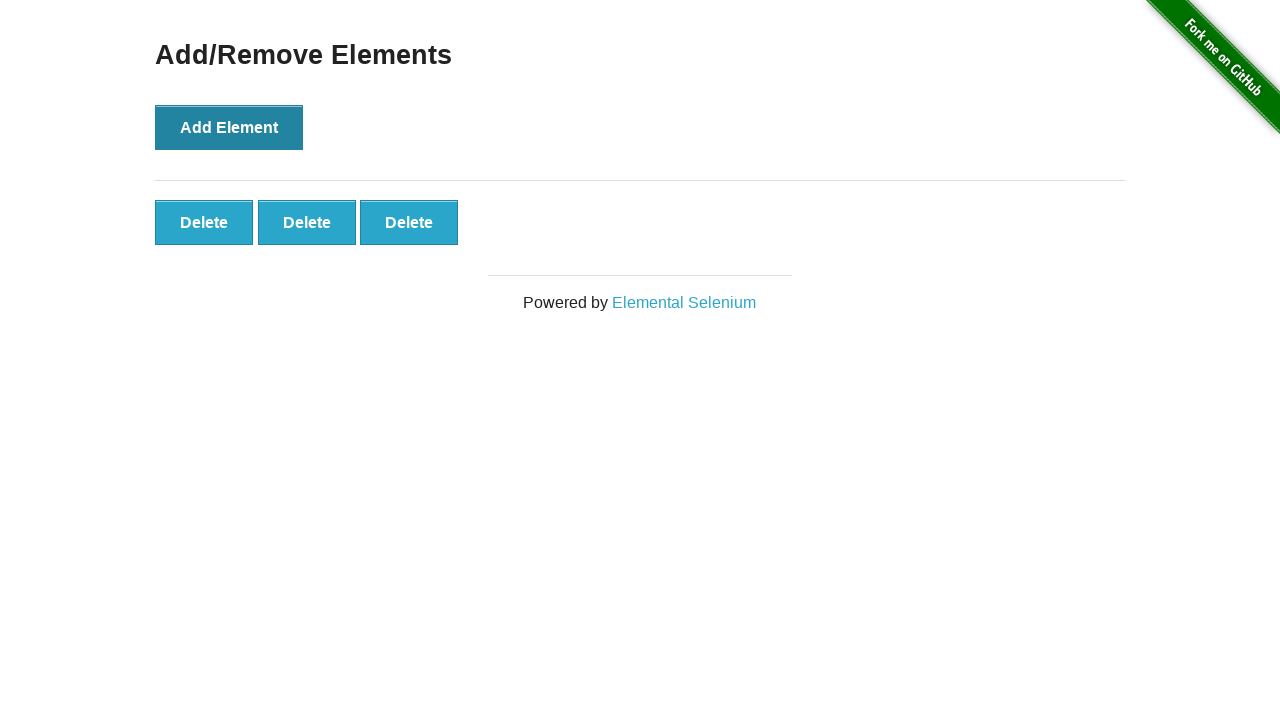

Clicked 'Add Element' button at (229, 127) on [onclick="addElement()"]
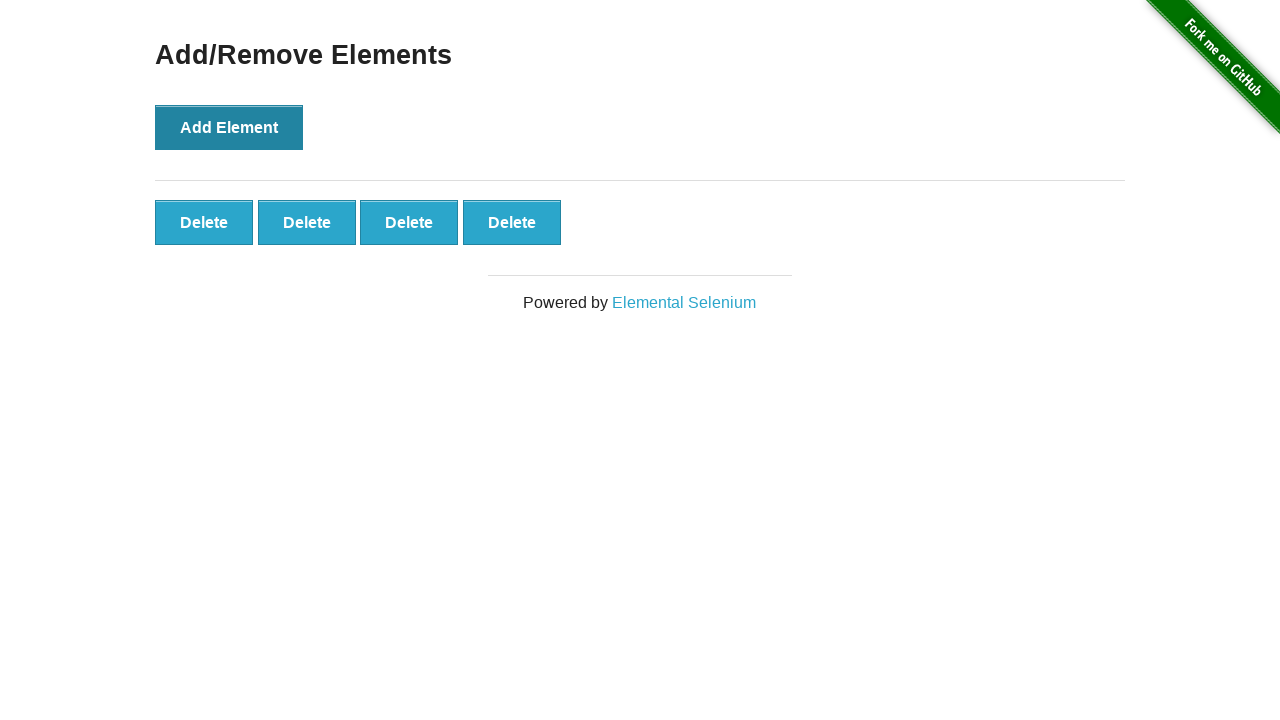

Clicked 'Add Element' button at (229, 127) on [onclick="addElement()"]
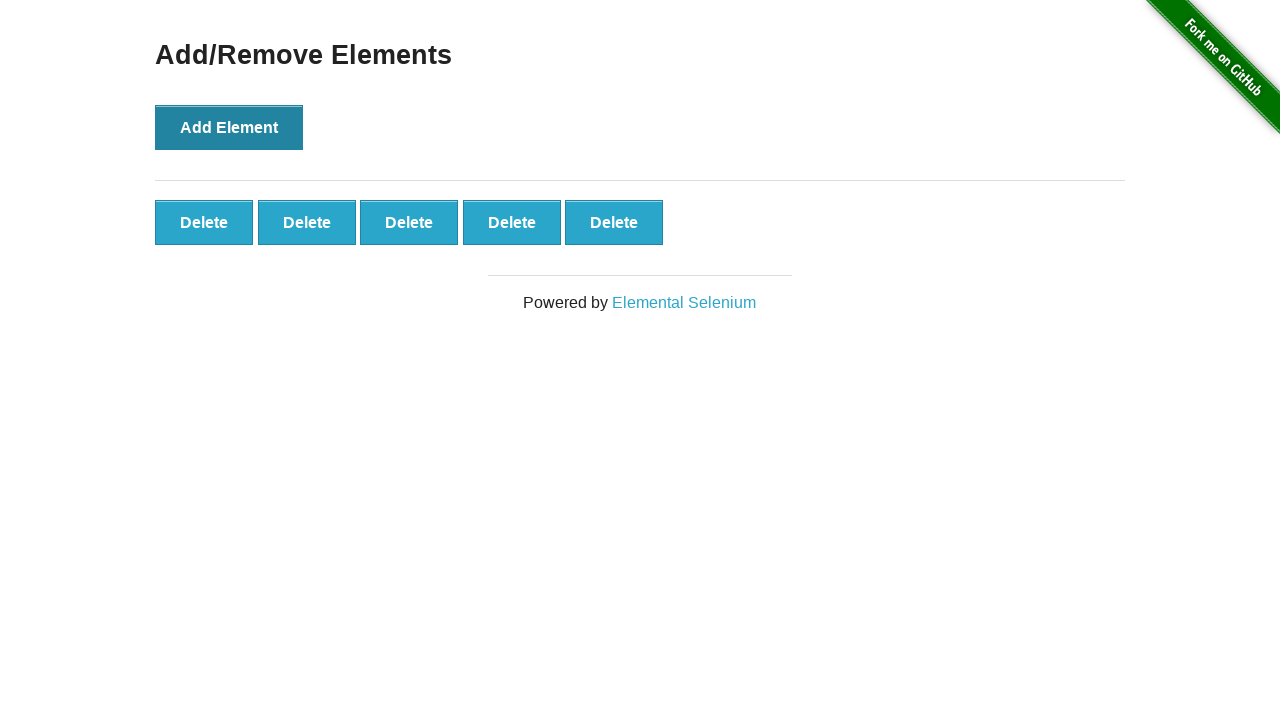

Delete buttons loaded on the page
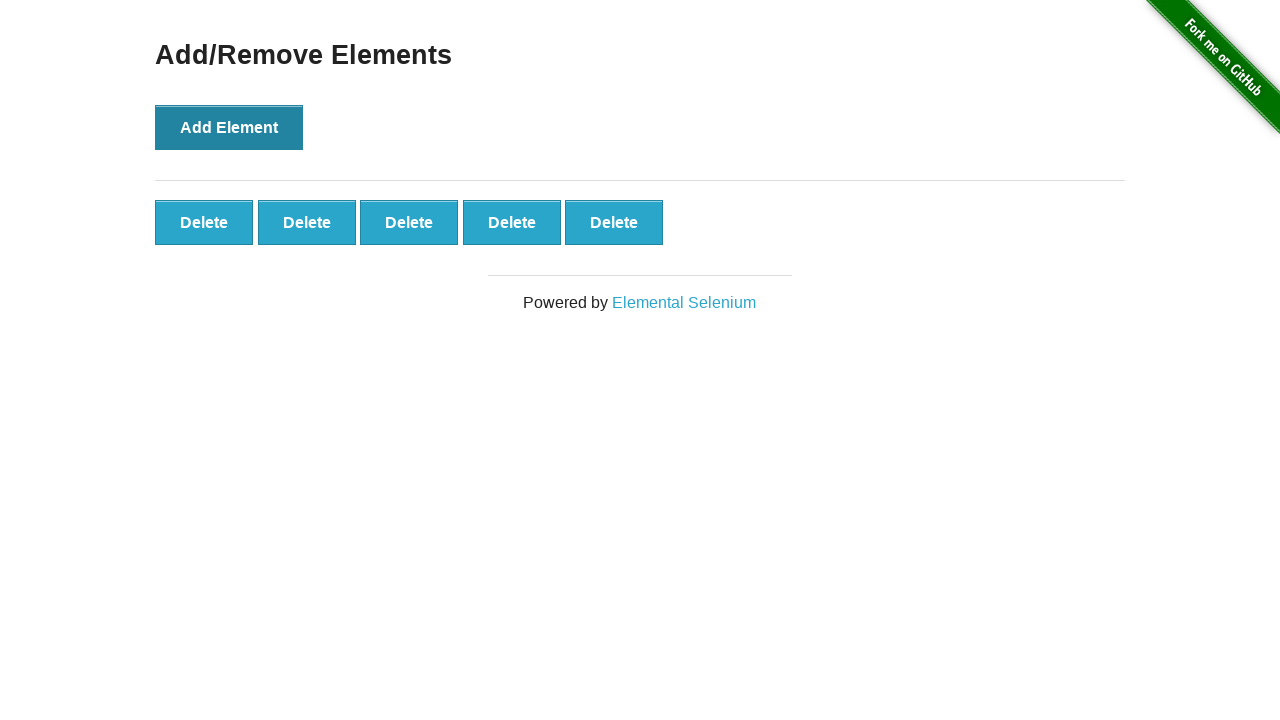

Located all delete buttons
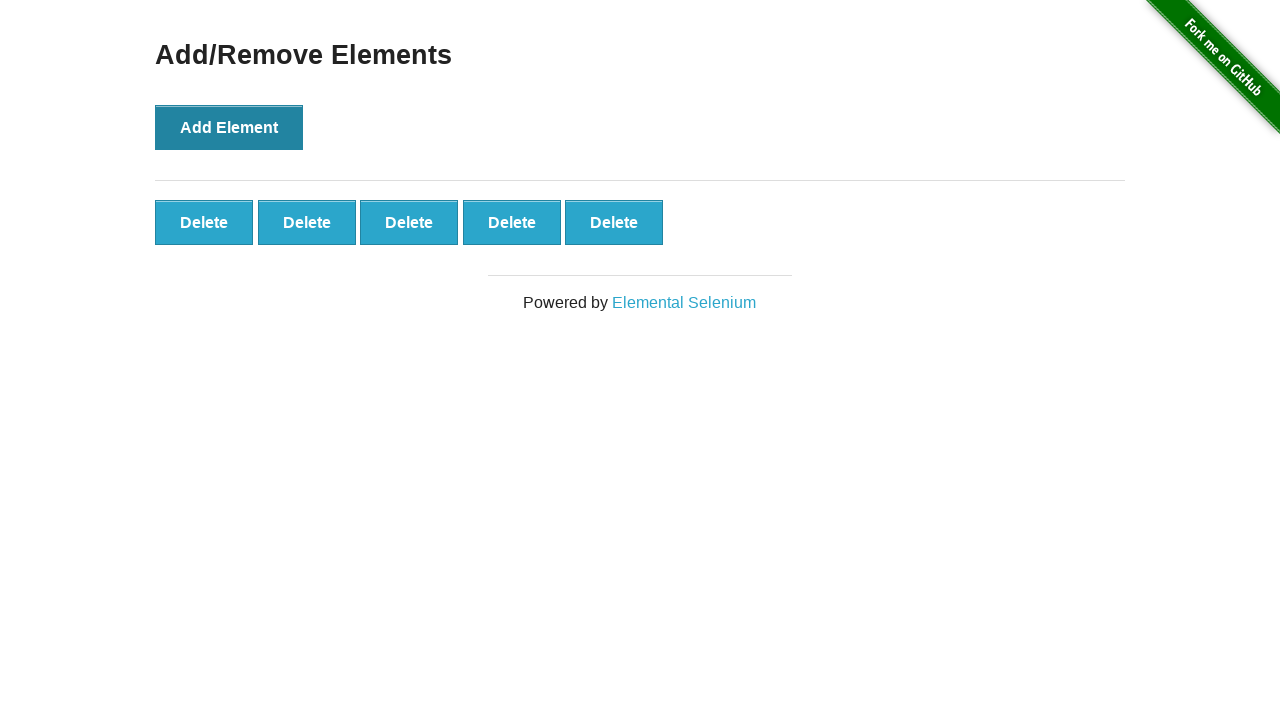

Verified that exactly 5 delete buttons were created
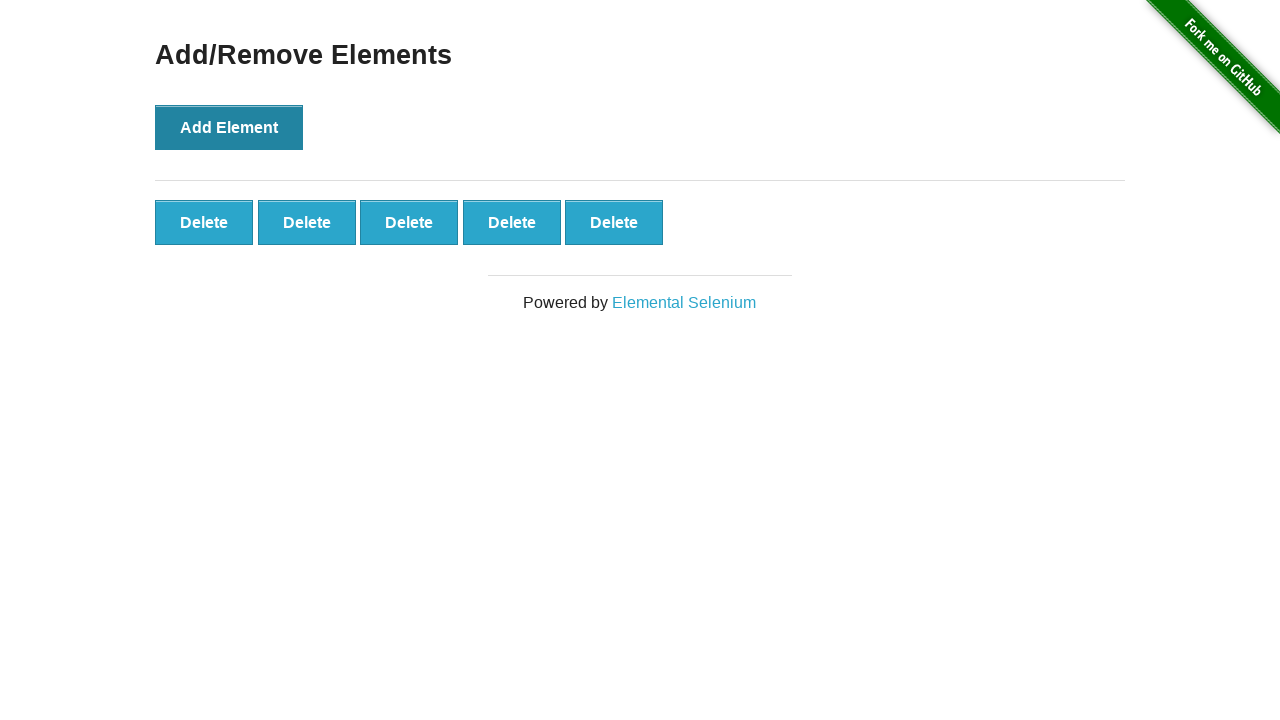

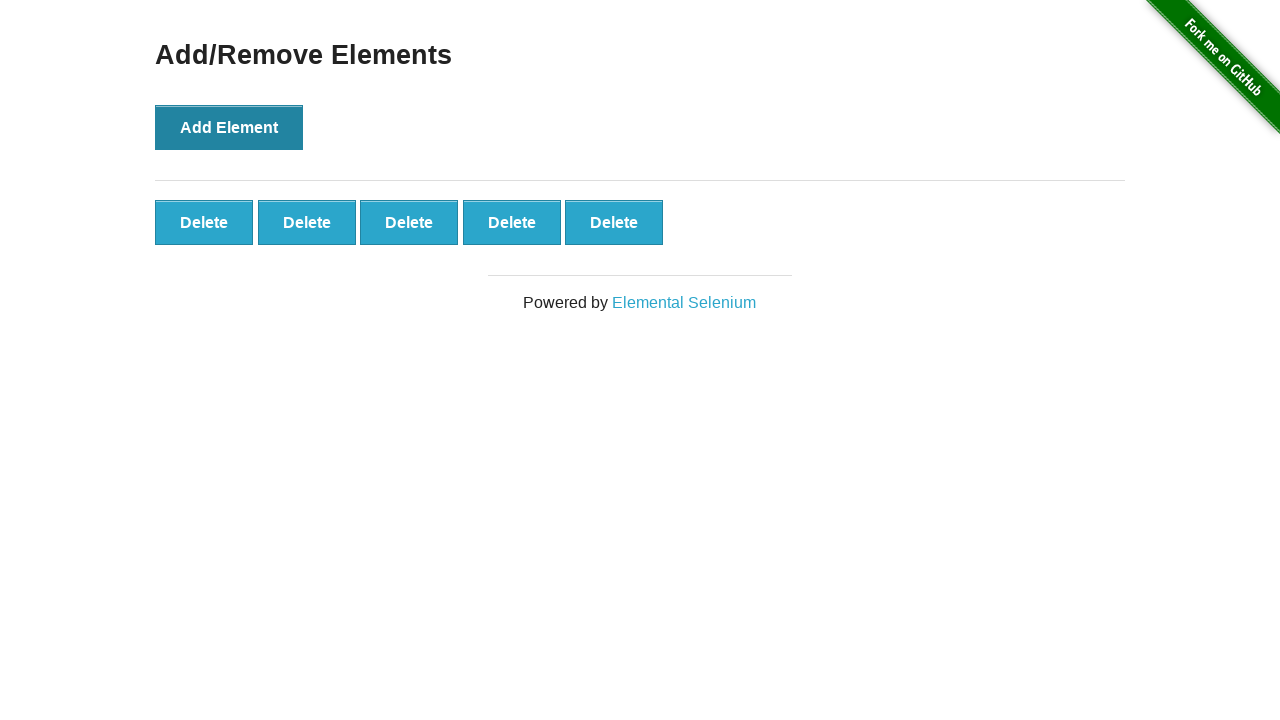